Tests alert dialog handling by clicking an alert button and accepting the dialog that appears

Starting URL: https://testautomationpractice.blogspot.com/

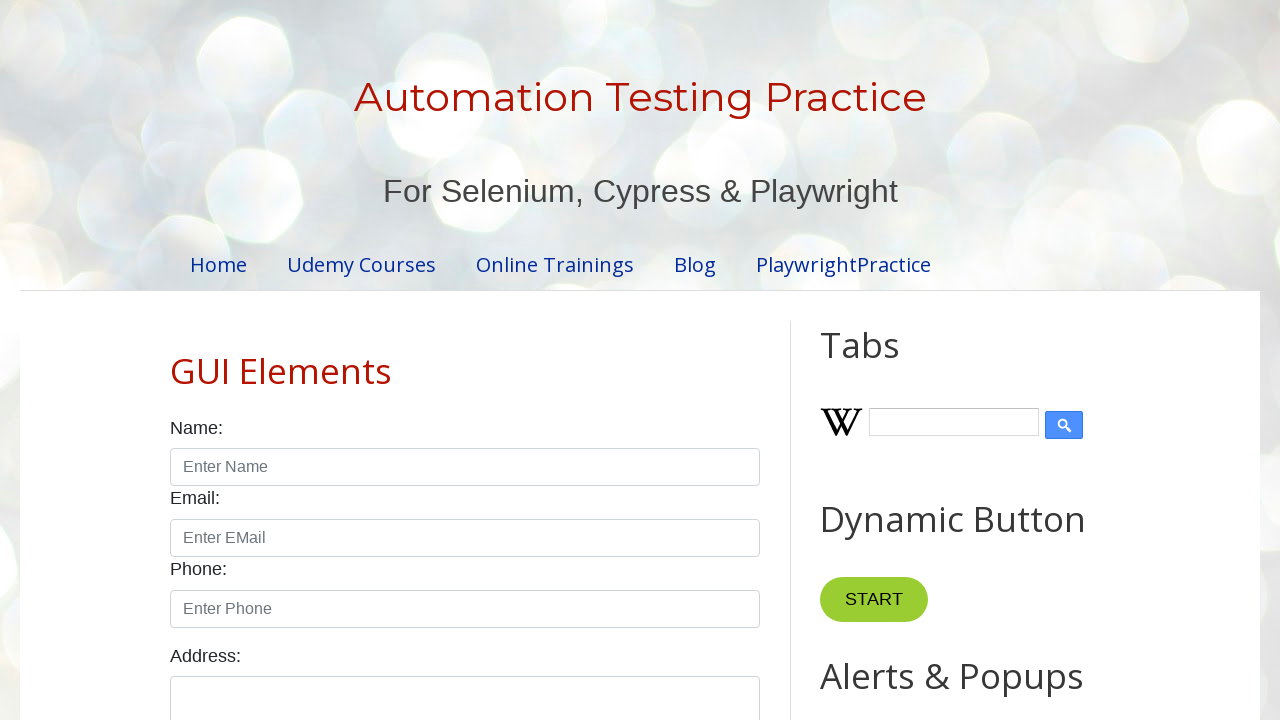

Set up dialog handler to automatically accept alerts
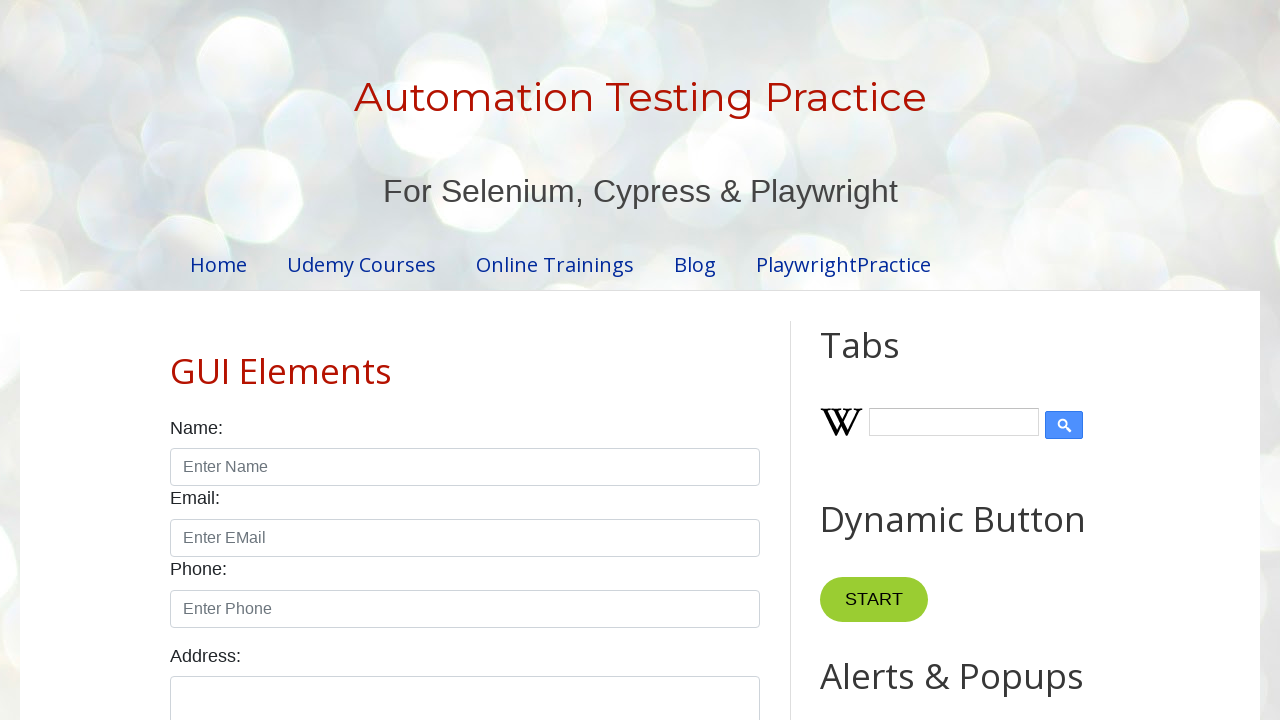

Clicked alert button to trigger dialog at (888, 361) on xpath=//button[@id="alertBtn"]
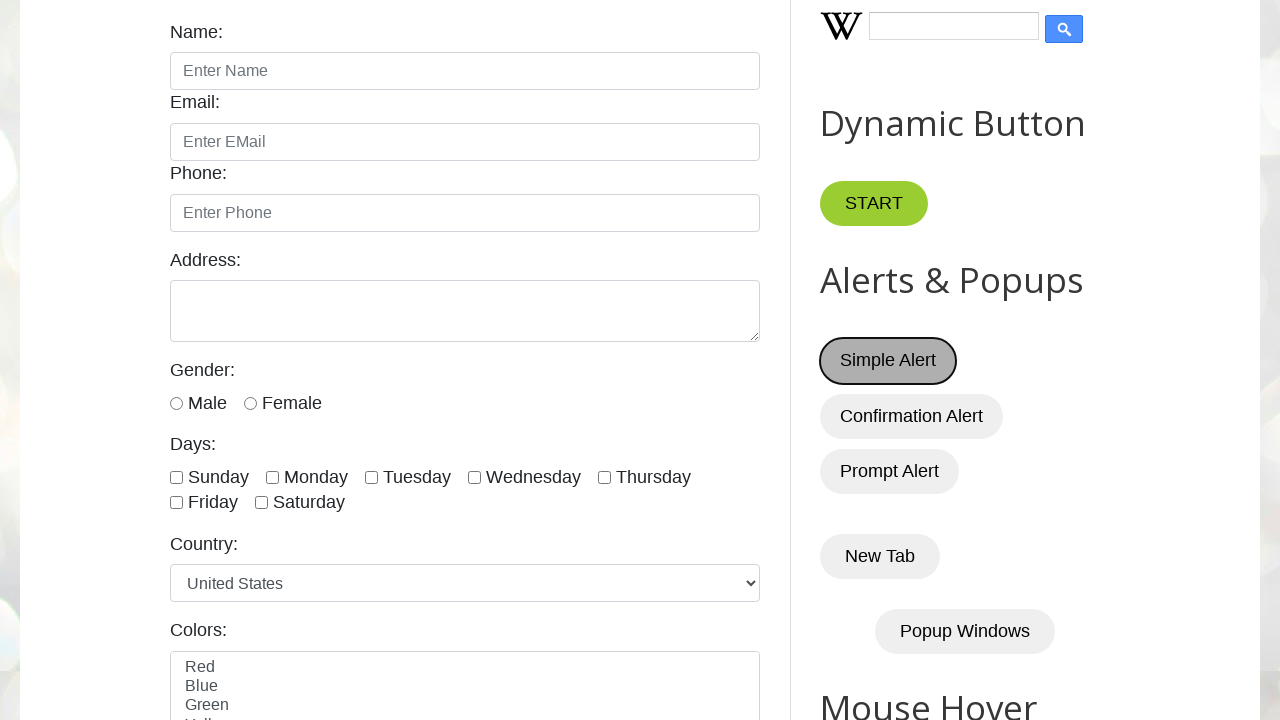

Waited 500ms for dialog to be handled
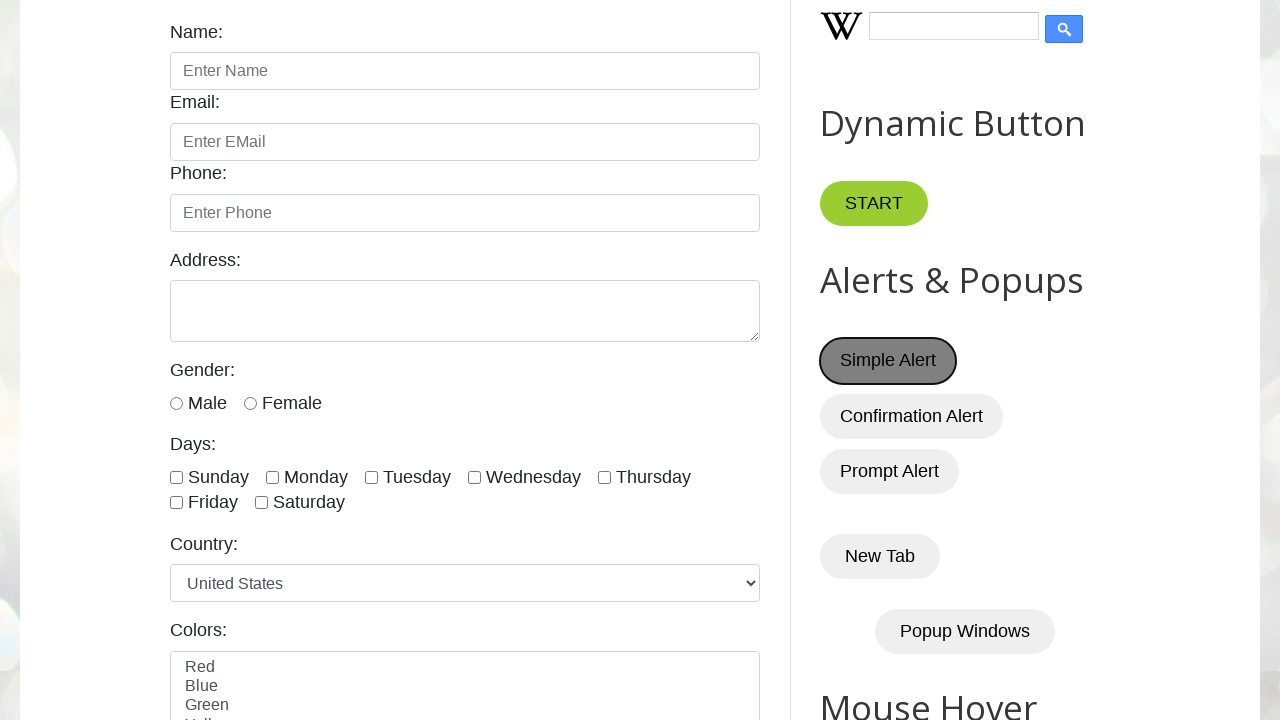

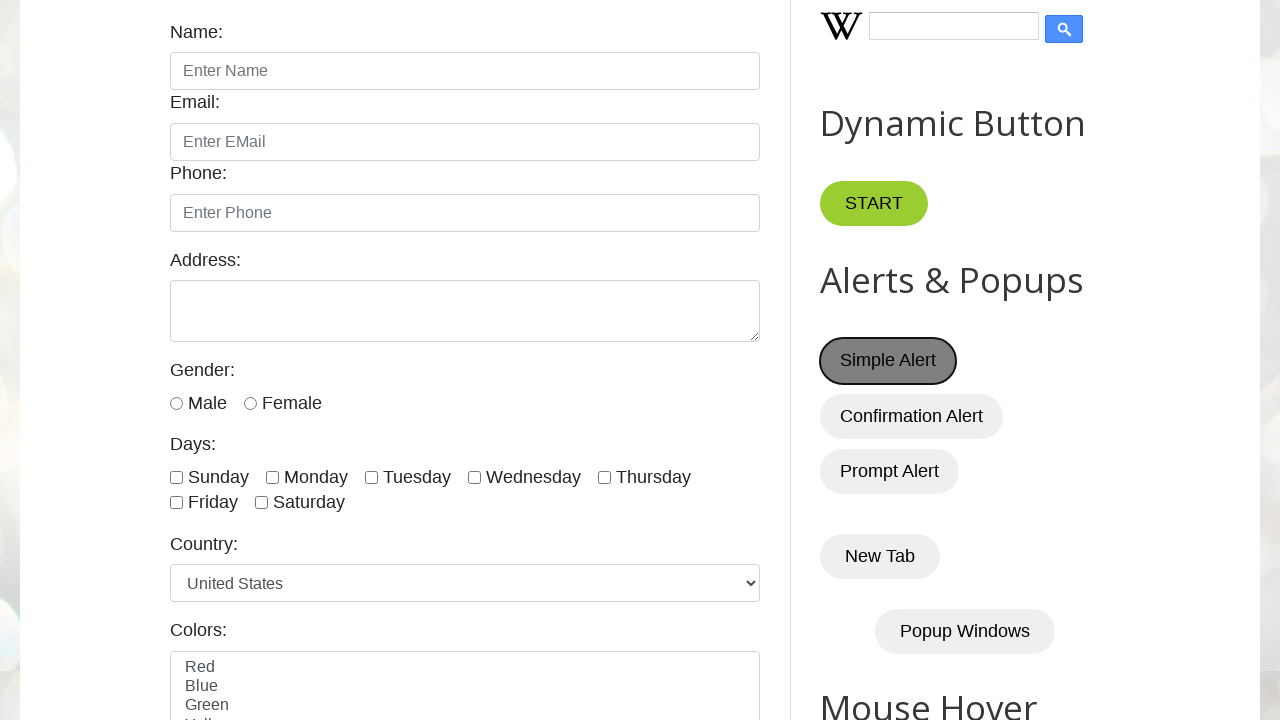